Navigates to a challenging DOM page and highlights various table elements using JavaScript to change their styles

Starting URL: http://the-internet.herokuapp.com/challenging_dom

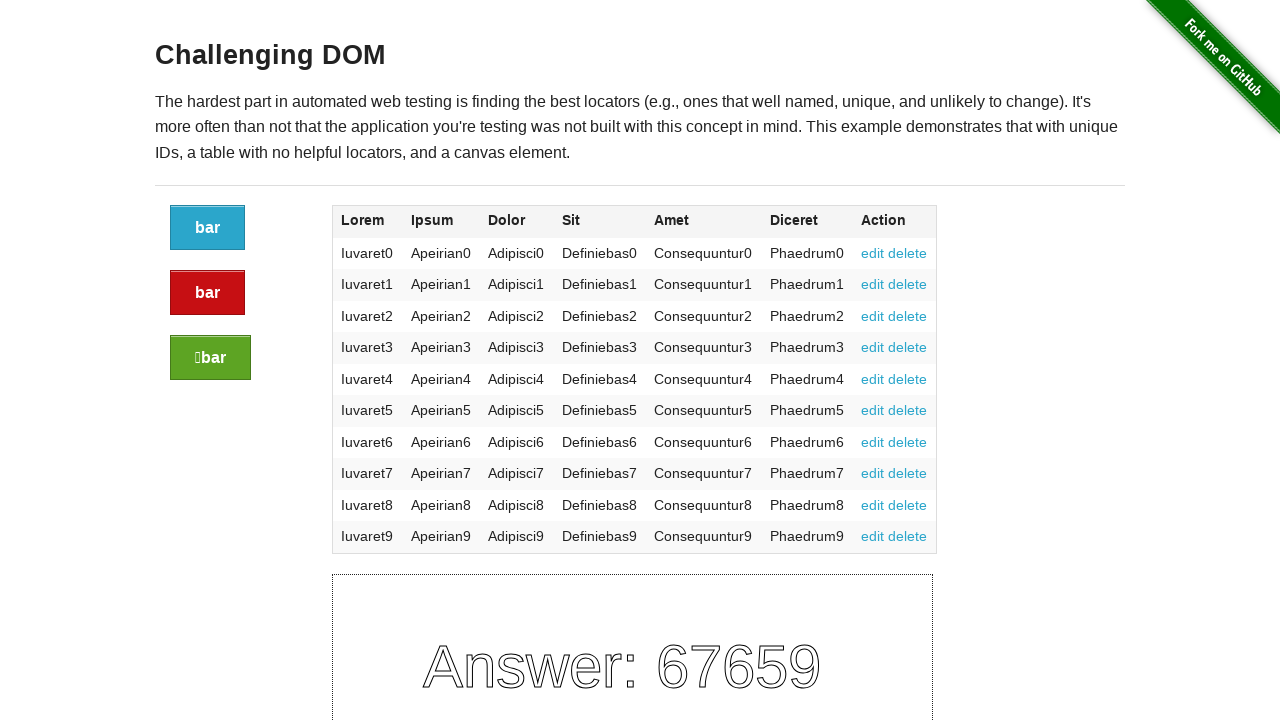

Navigated to challenging DOM page
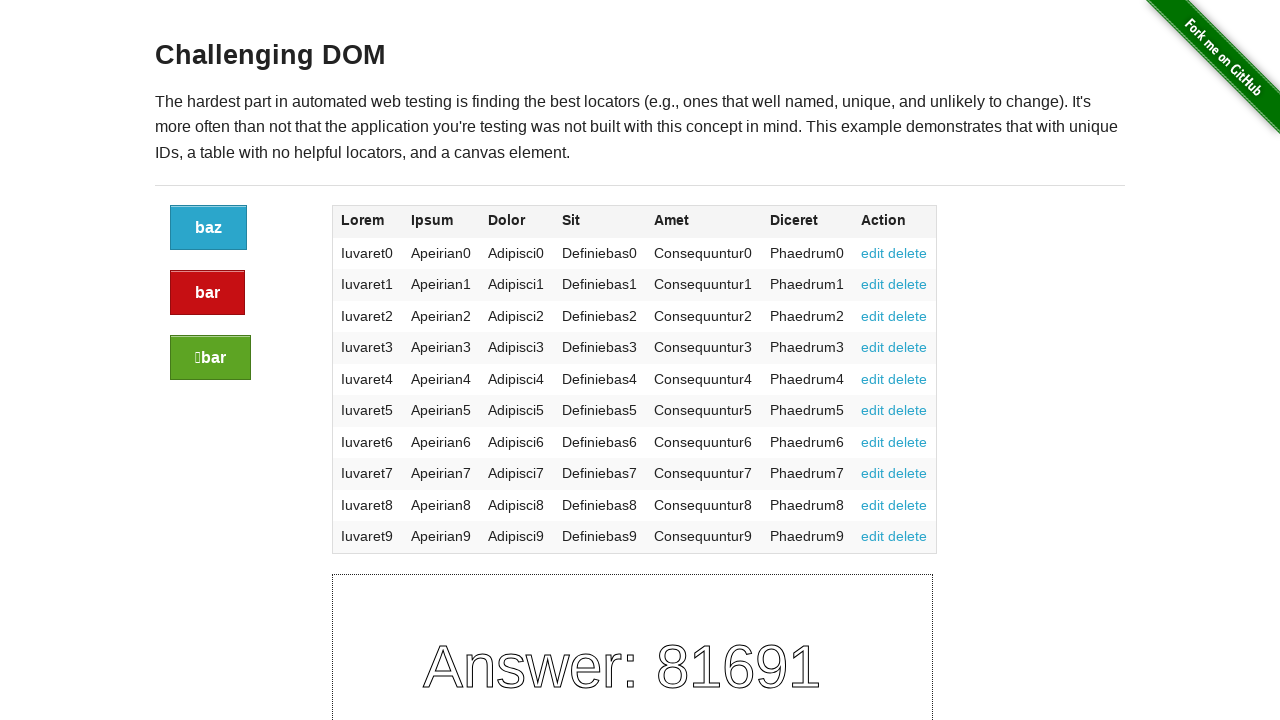

Located third row diceret element
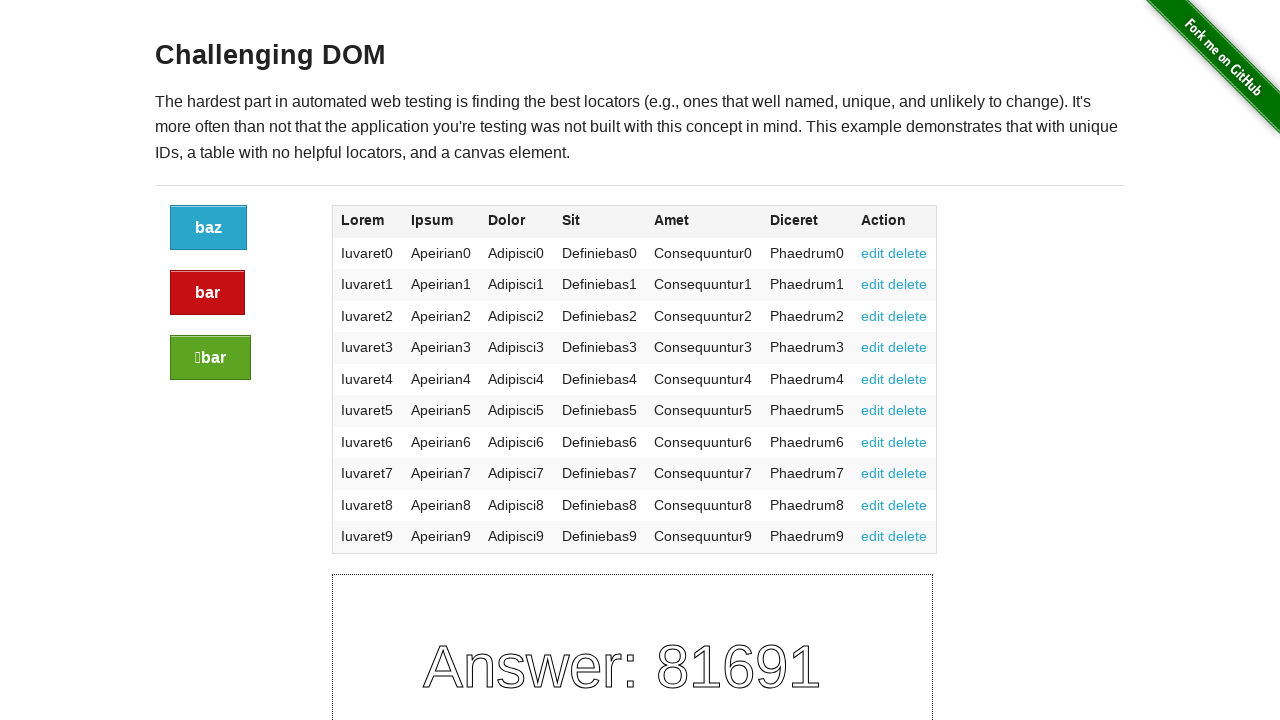

Highlighted third row diceret element with yellow background and red border
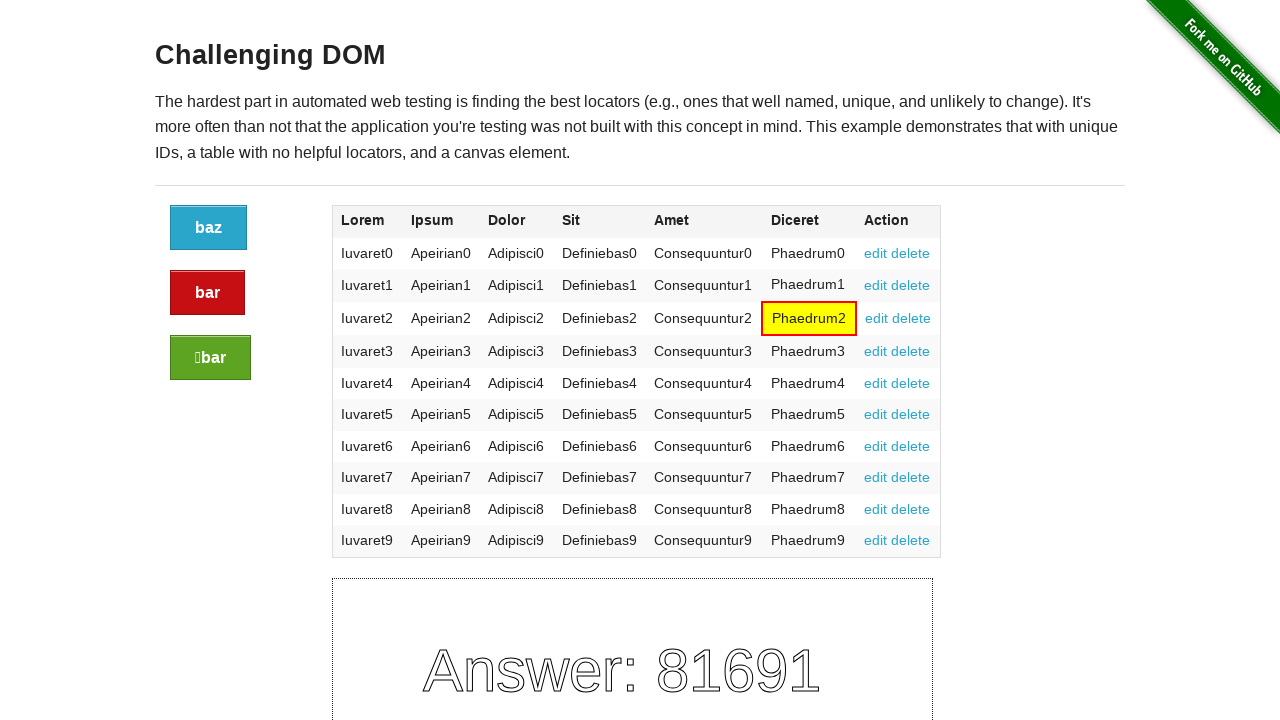

Waited 2 seconds
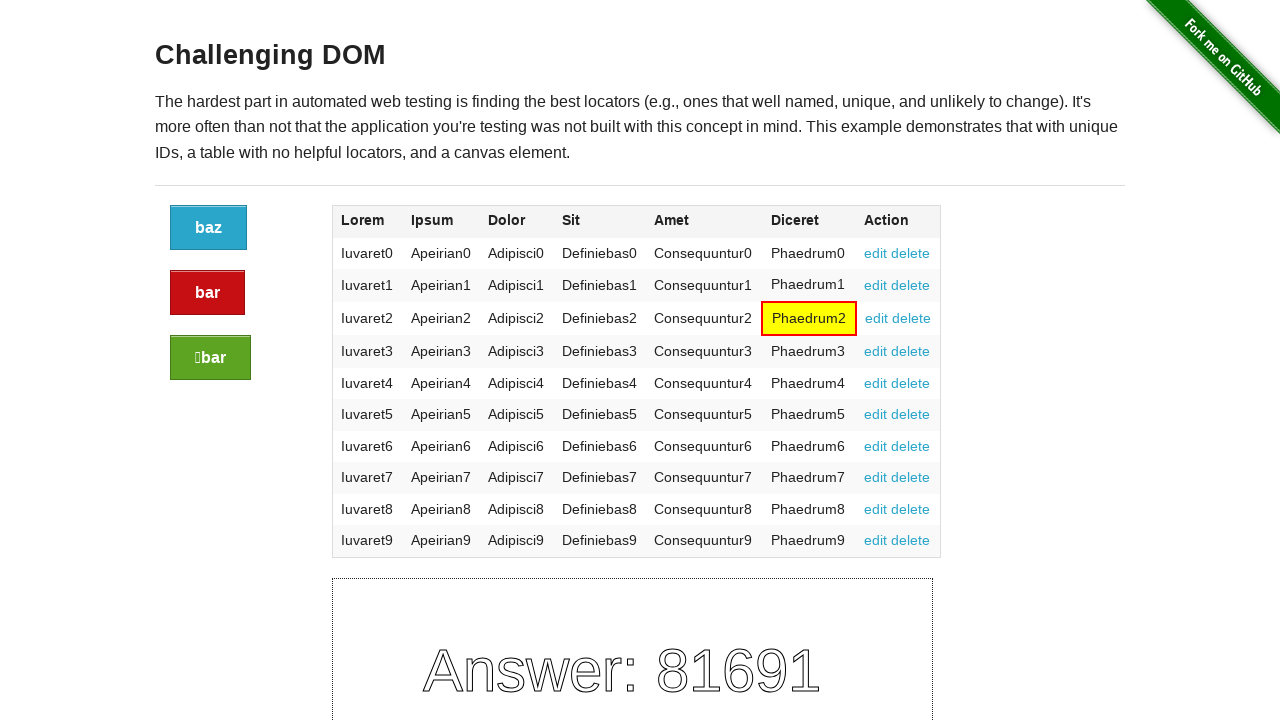

Removed highlight styling from third row diceret element
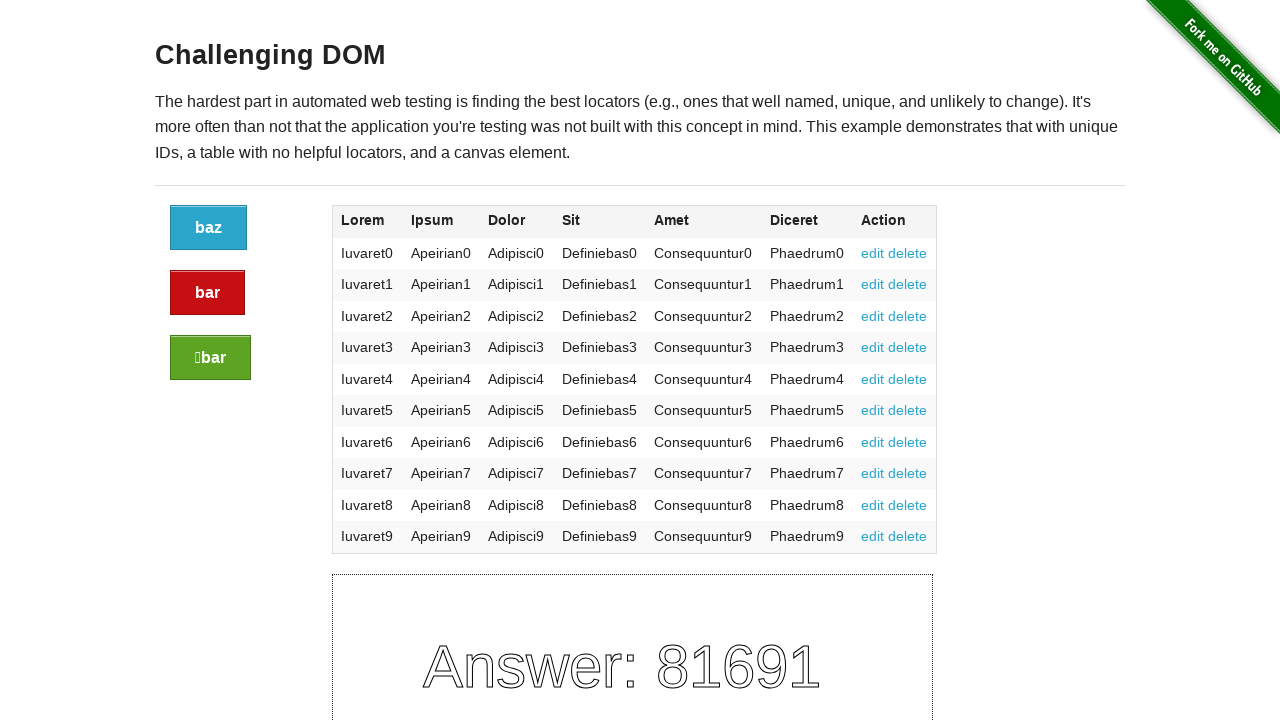

Located delete link in row 8
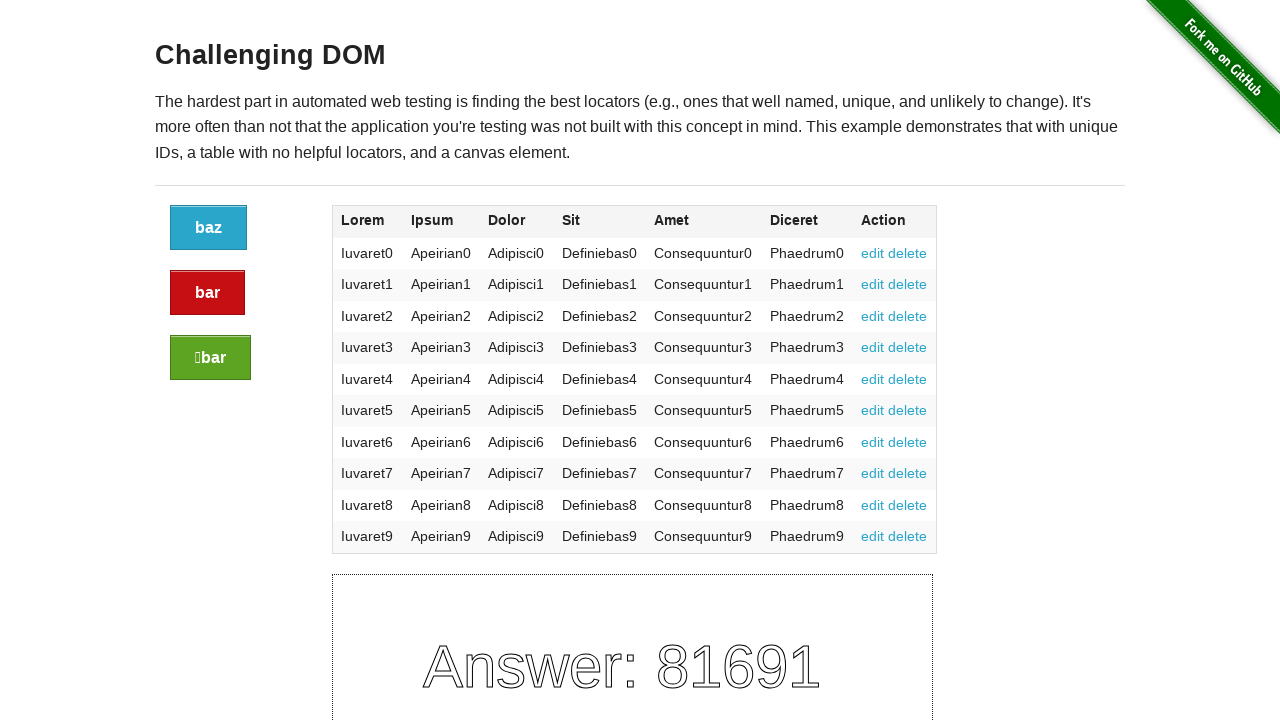

Highlighted delete link in row 8 with yellow background and red border
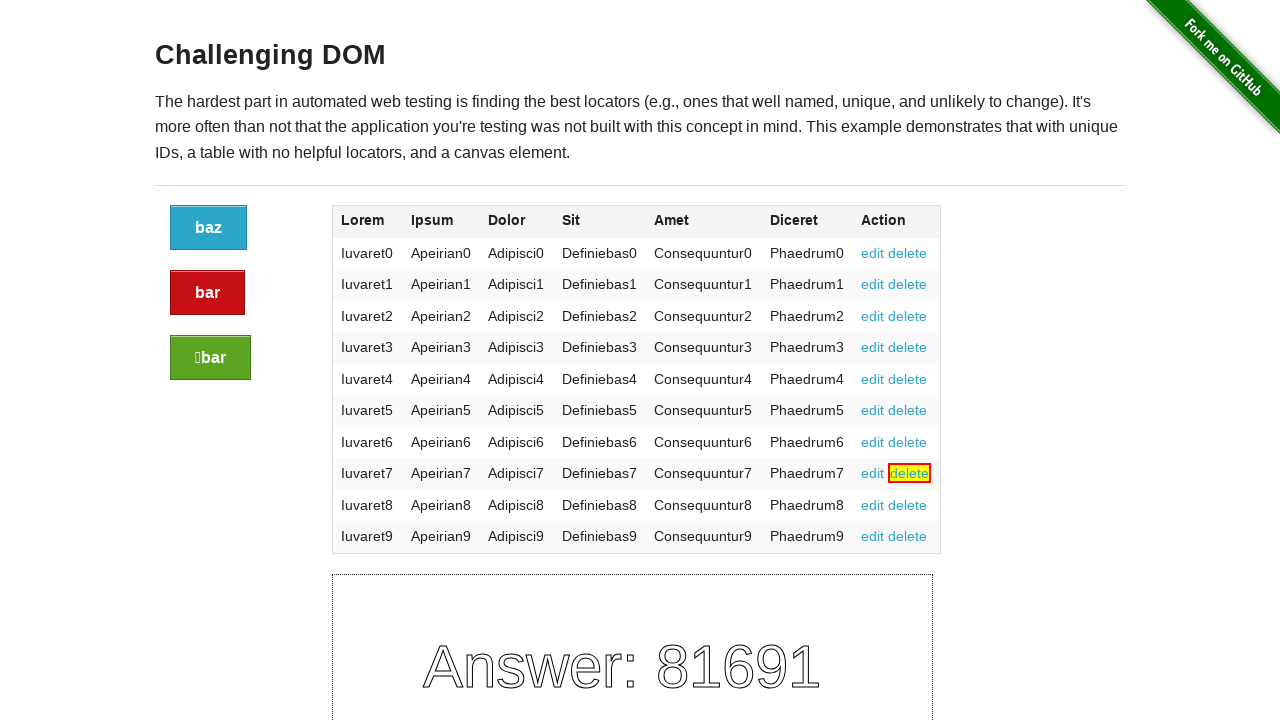

Waited 2 seconds
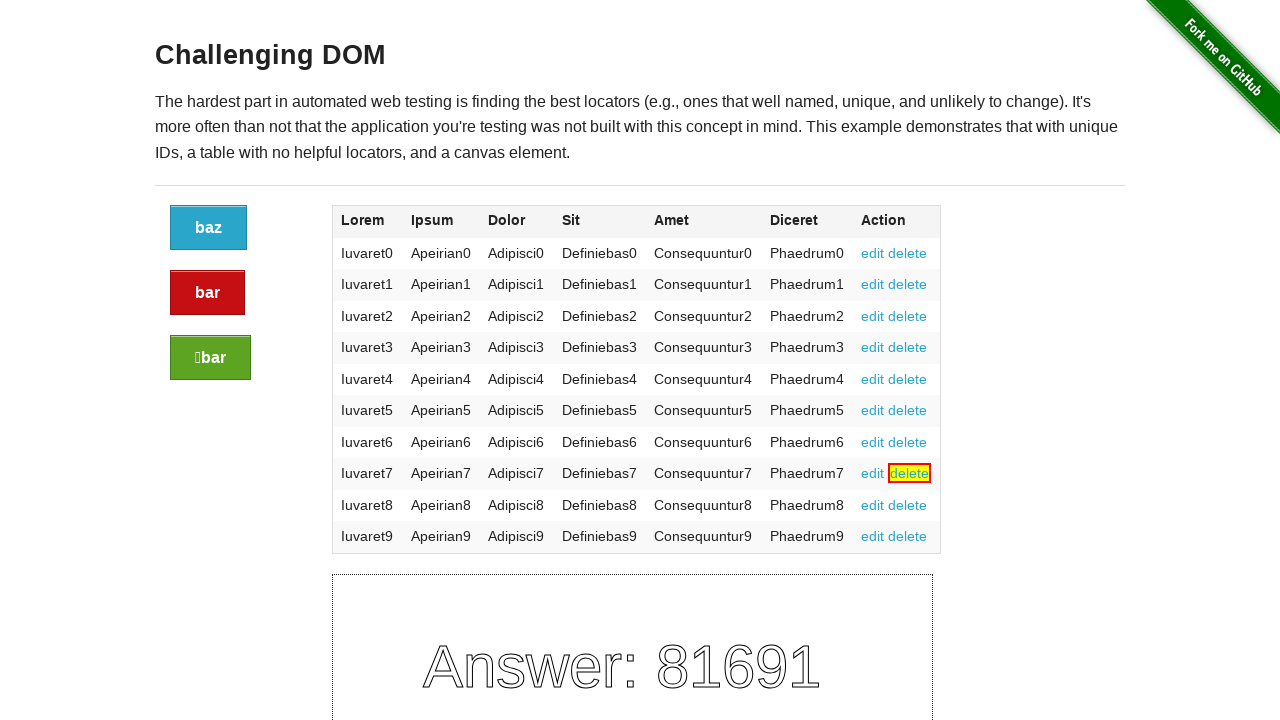

Removed highlight styling from delete link in row 8
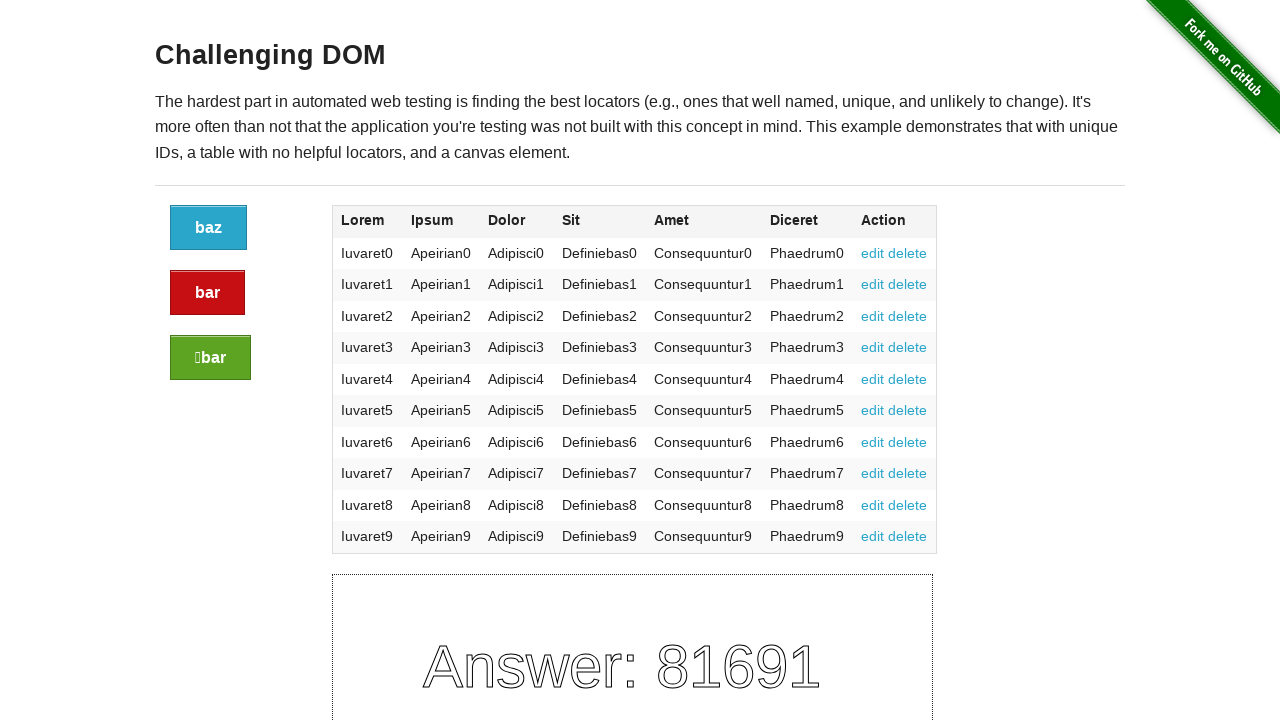

Located edit link in row 3
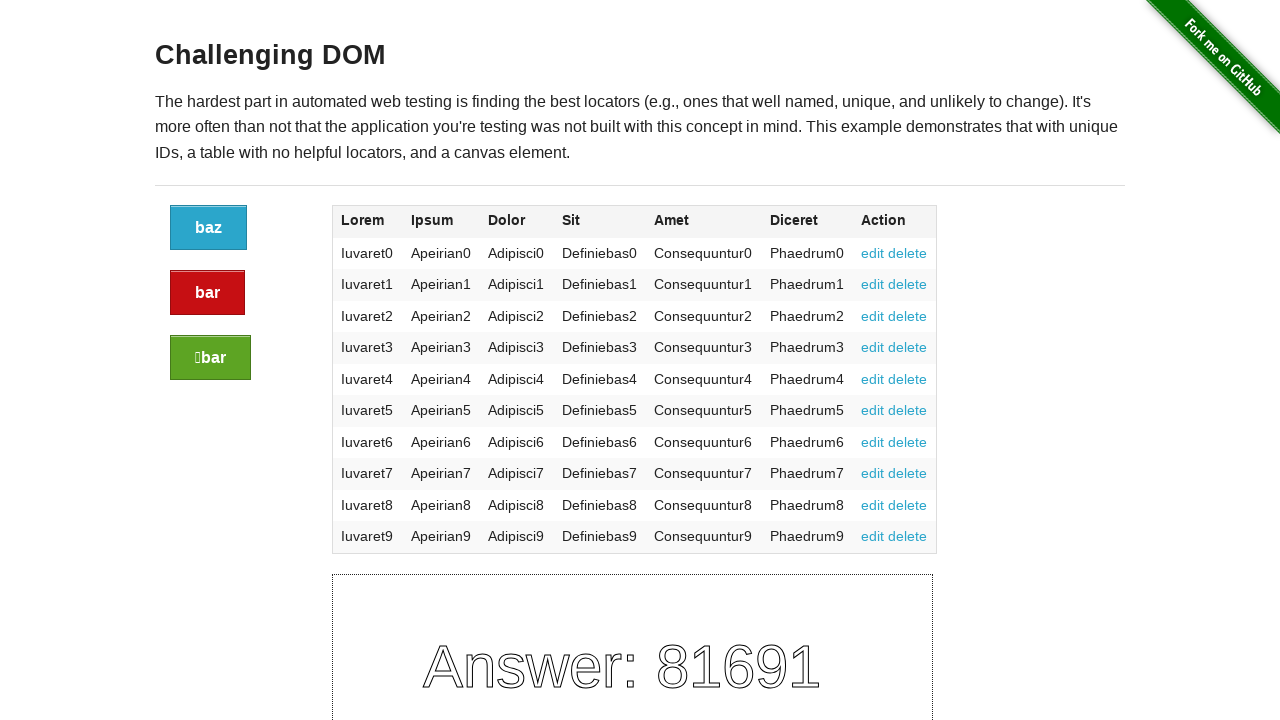

Highlighted edit link in row 3 with yellow background and red border
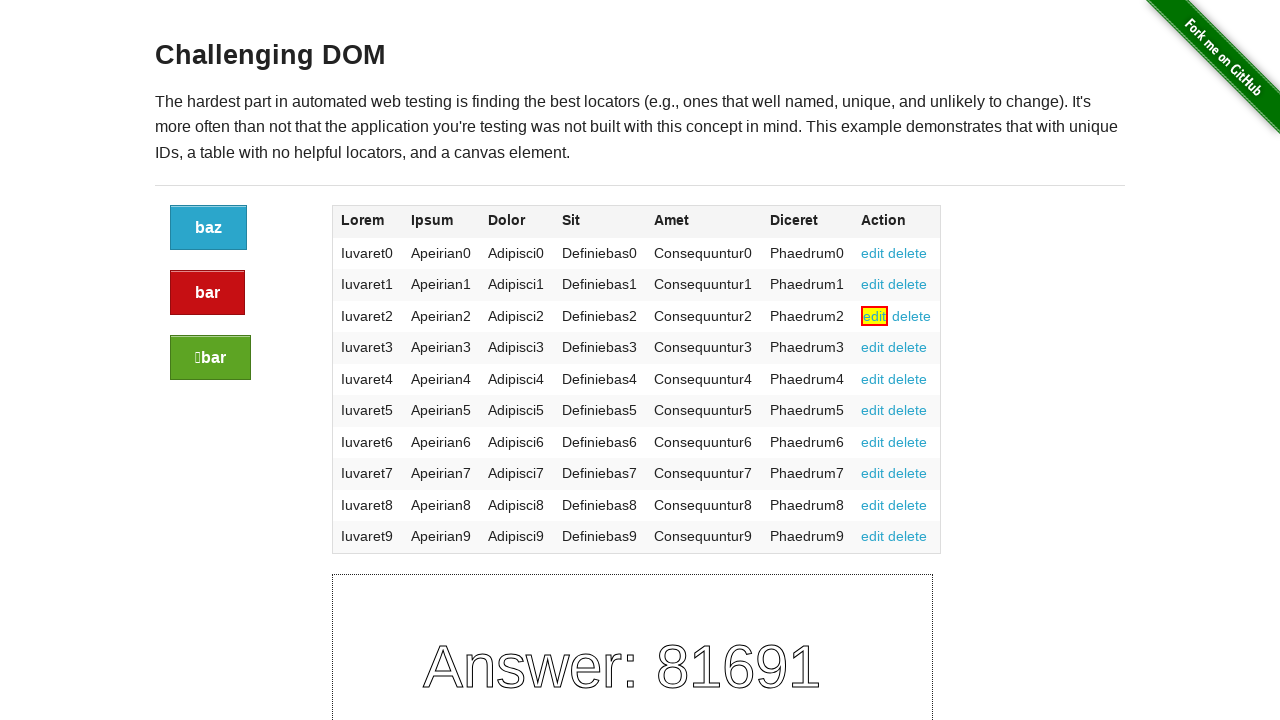

Waited 2 seconds
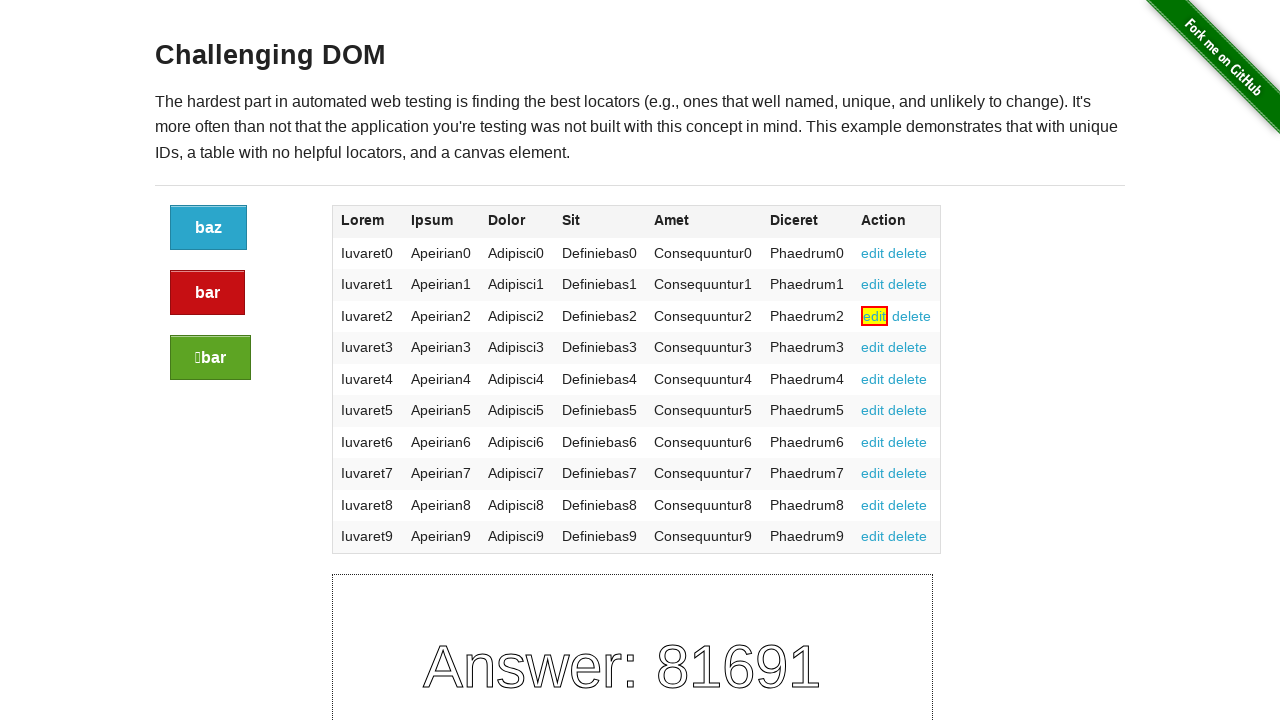

Removed highlight styling from edit link in row 3
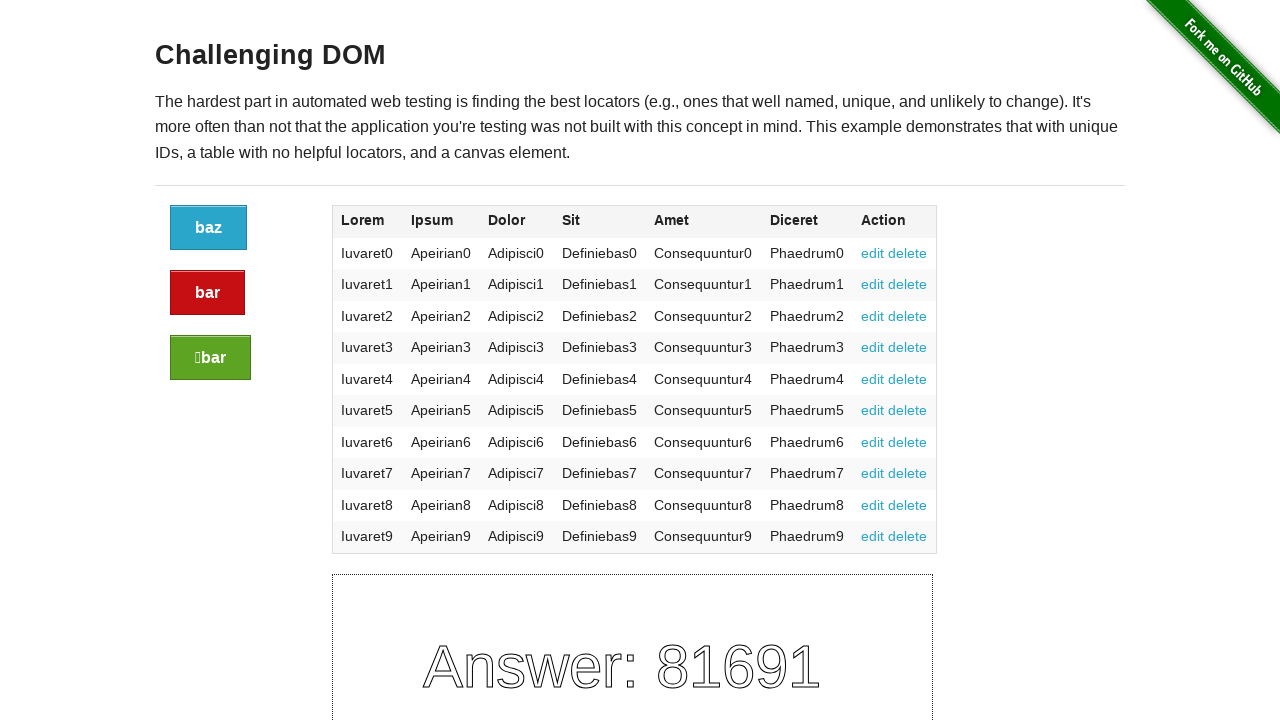

Located definiebas7 data in row 8
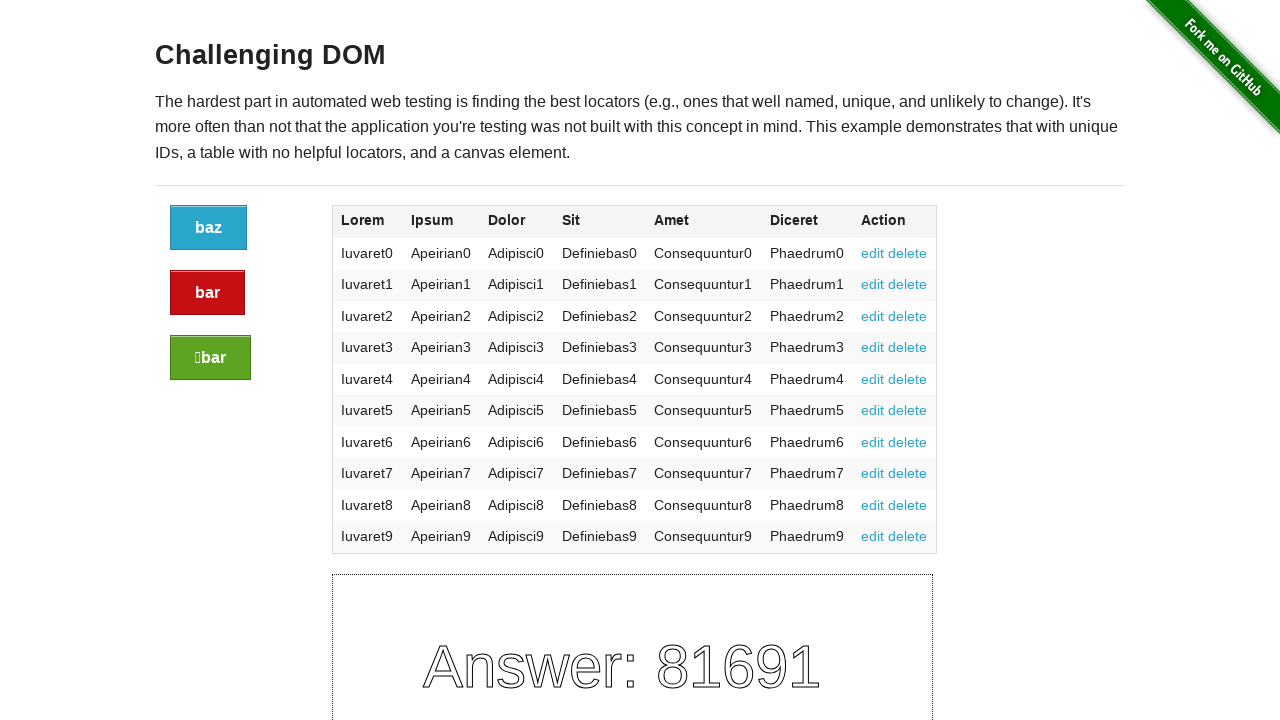

Highlighted definiebas7 data with yellow background and red border
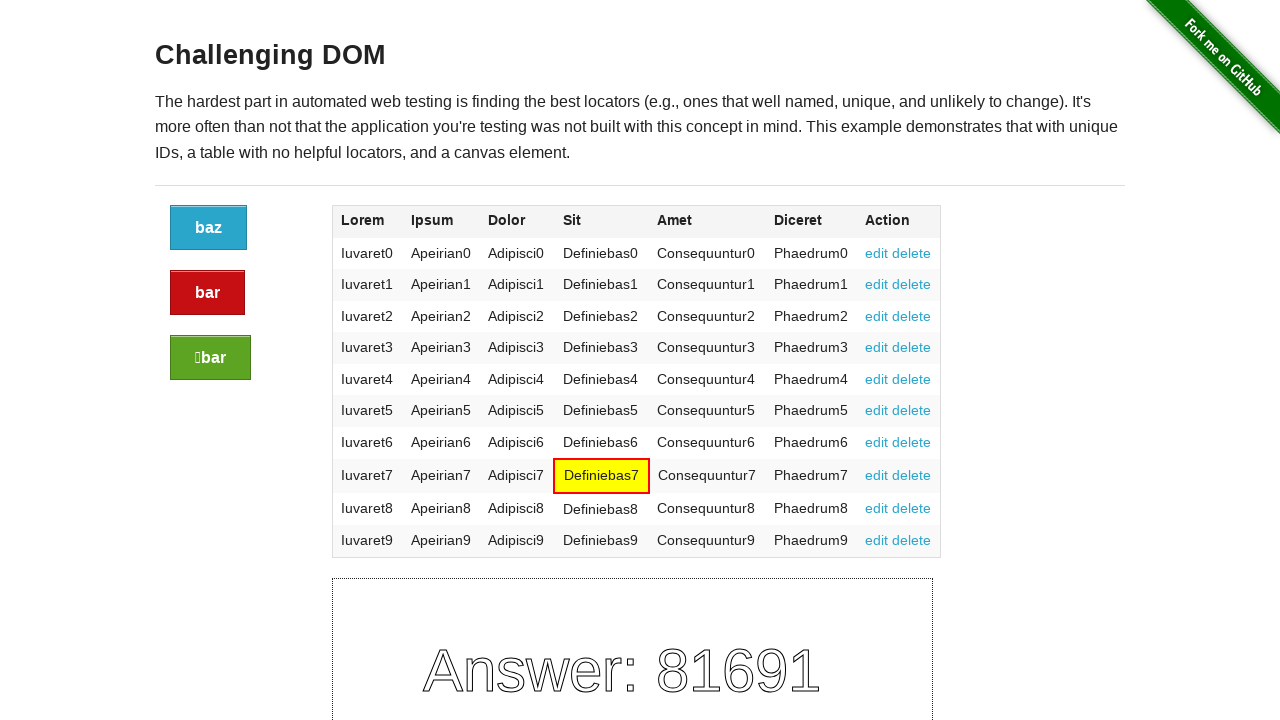

Located Iuvaret7 data in row 8
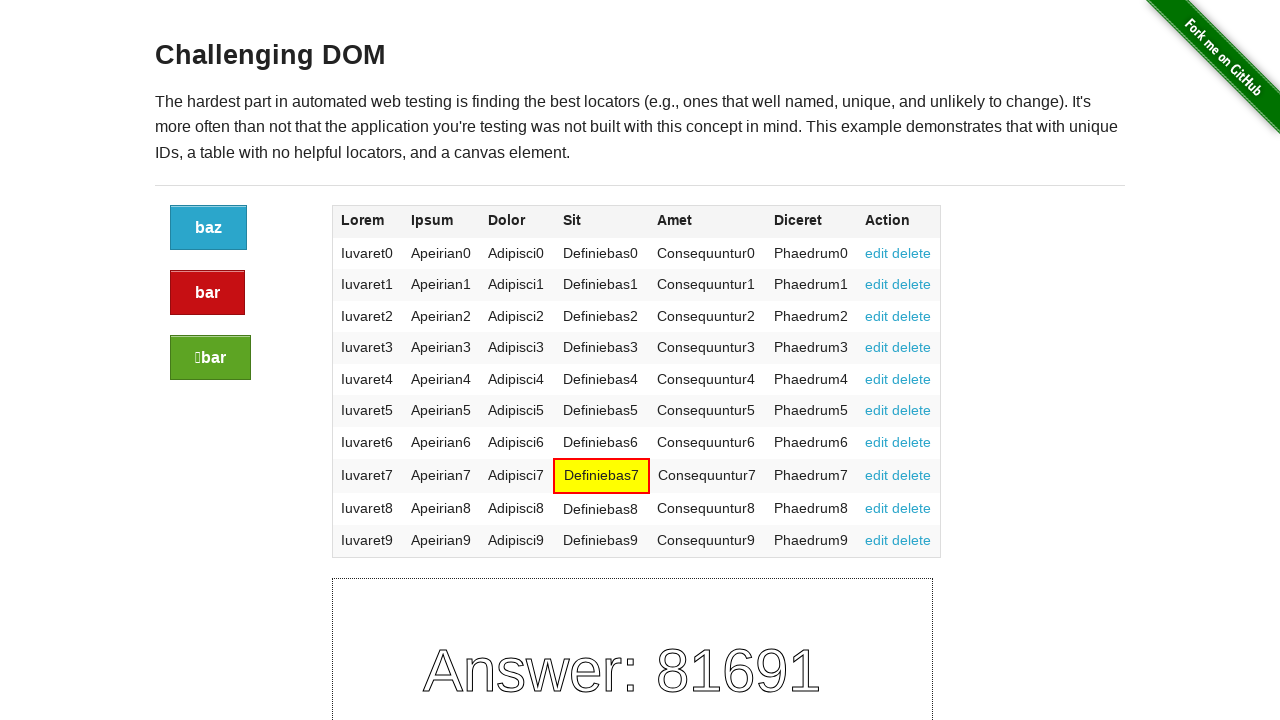

Highlighted Iuvaret7 data with yellow background and red border
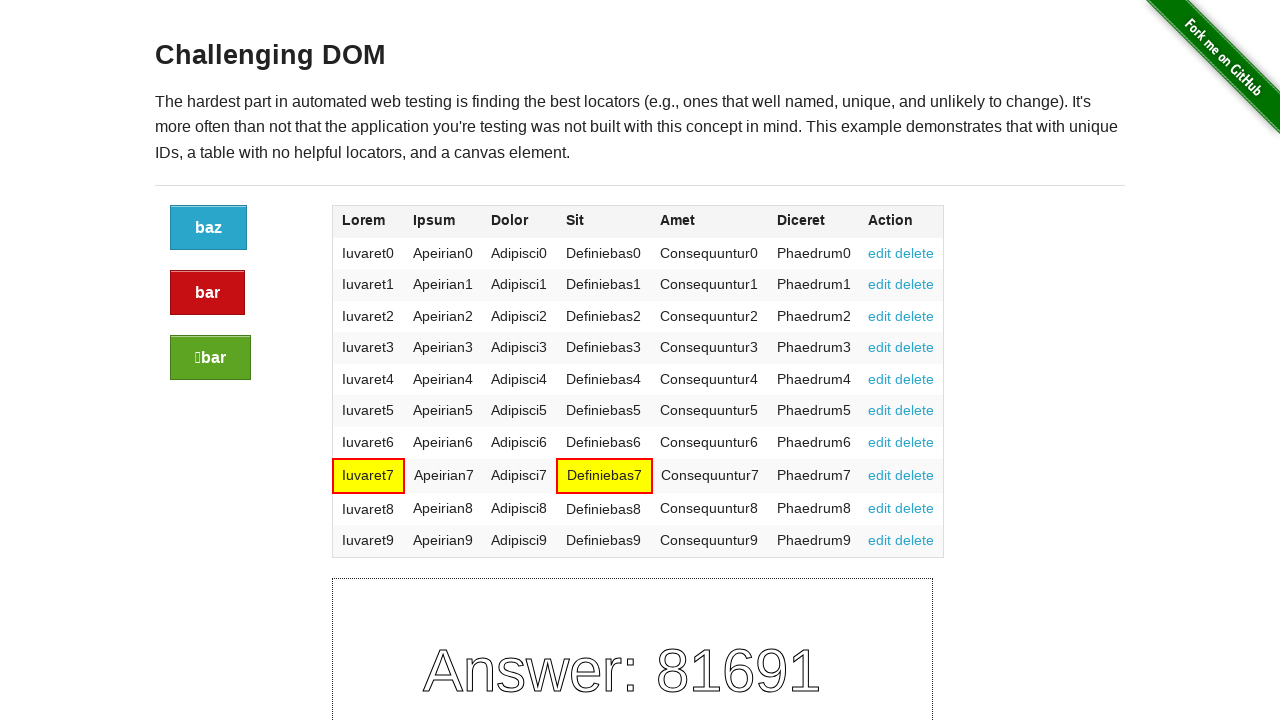

Waited 2 seconds
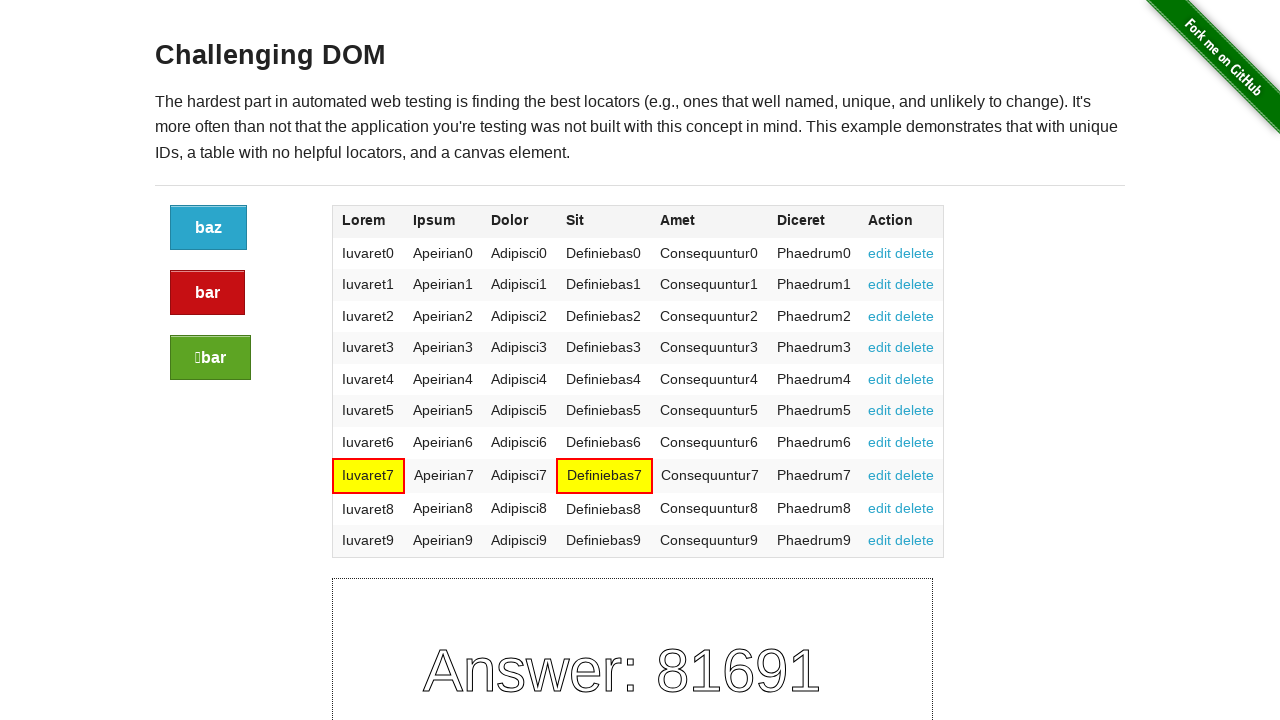

Removed highlight styling from Iuvaret7 data
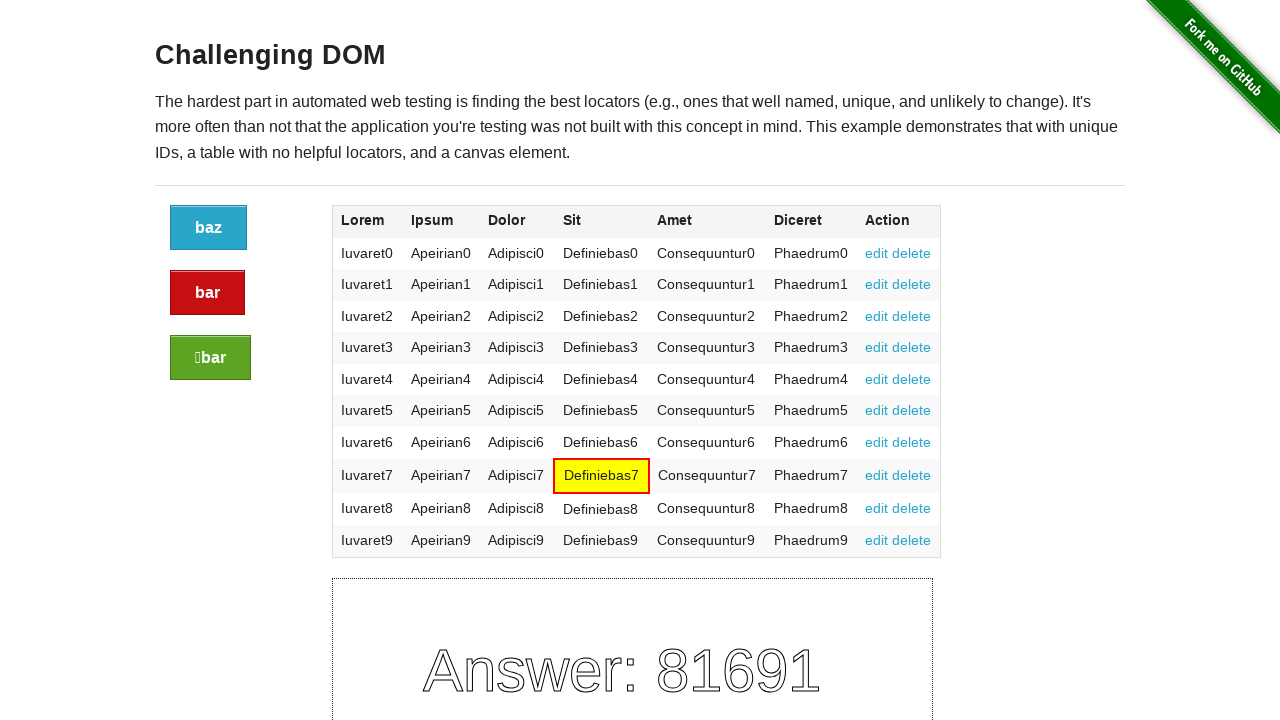

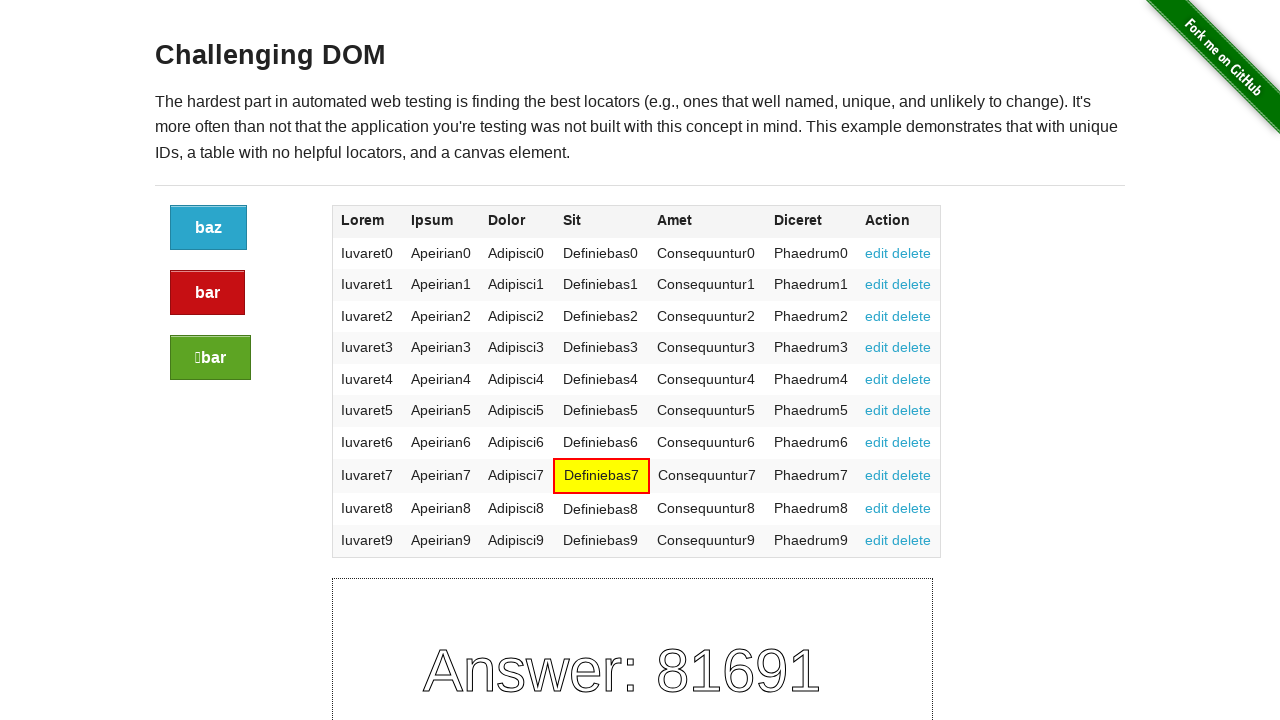